Tests table interactions including reading cell values, checking a checkbox in a specific row, clicking table headers to sort, and verifying sorted data.

Starting URL: https://letcode.in/table

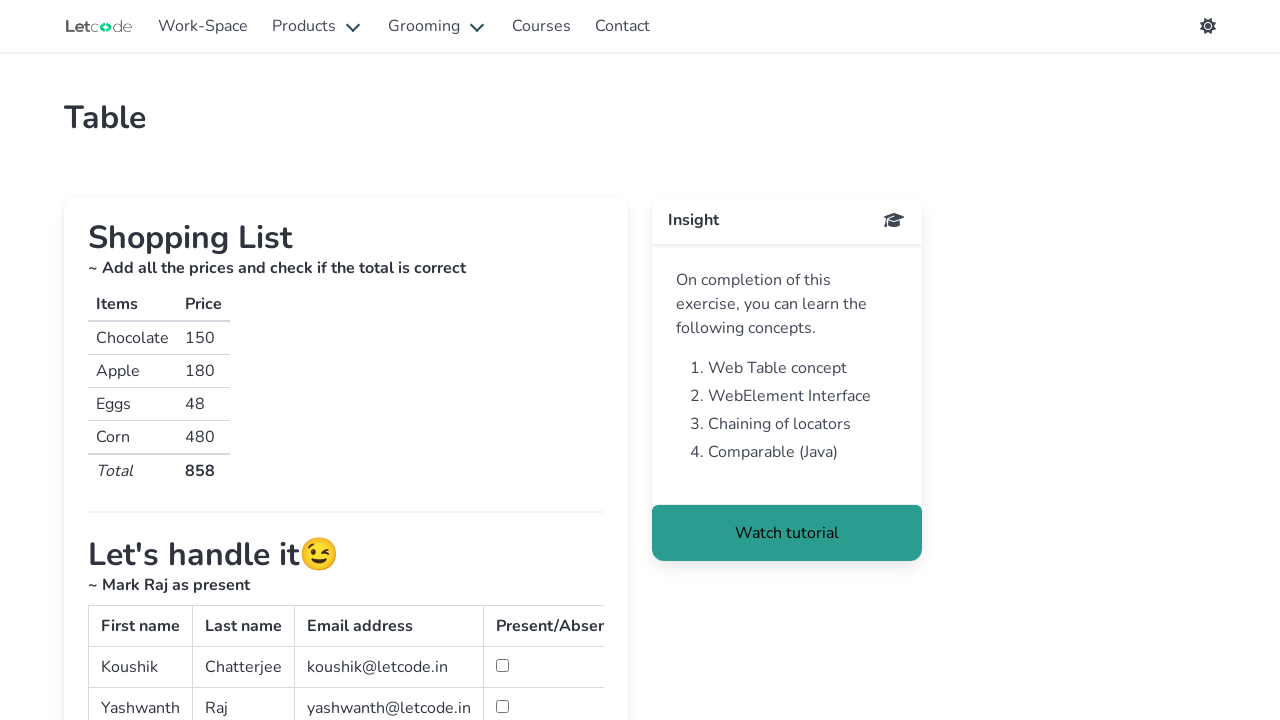

Located shopping table cells
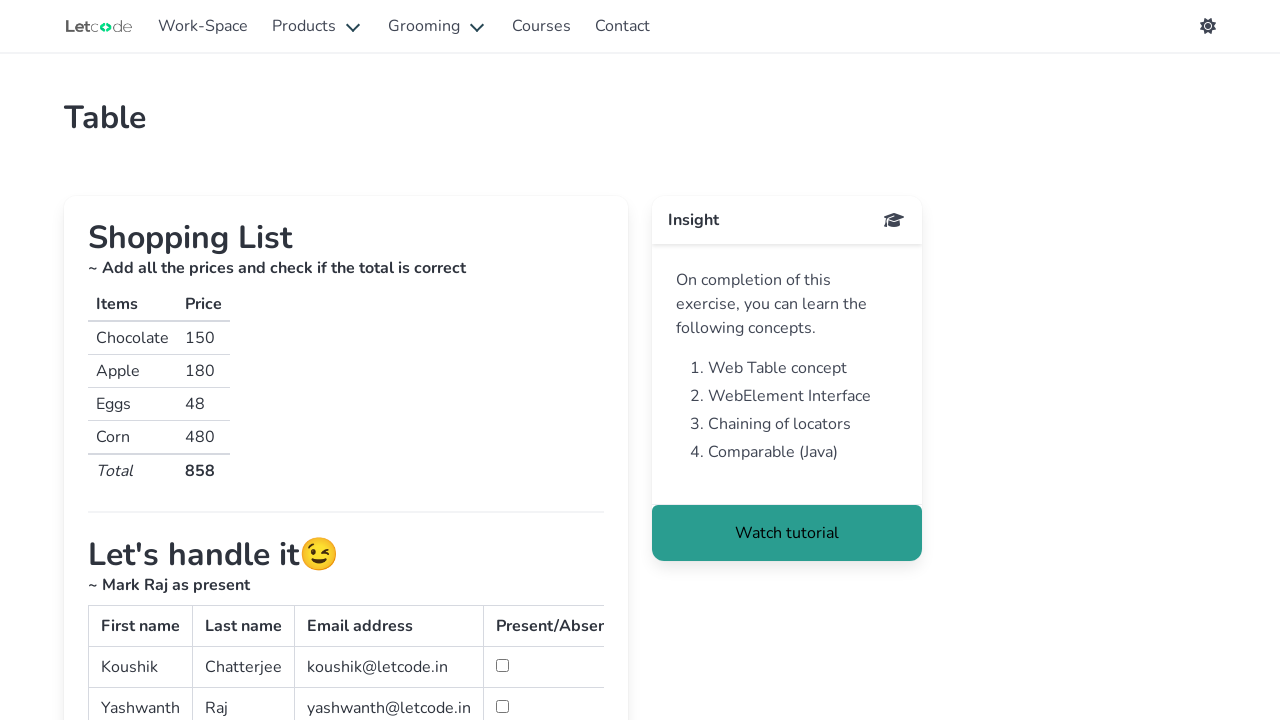

Extracted prices from shopping table
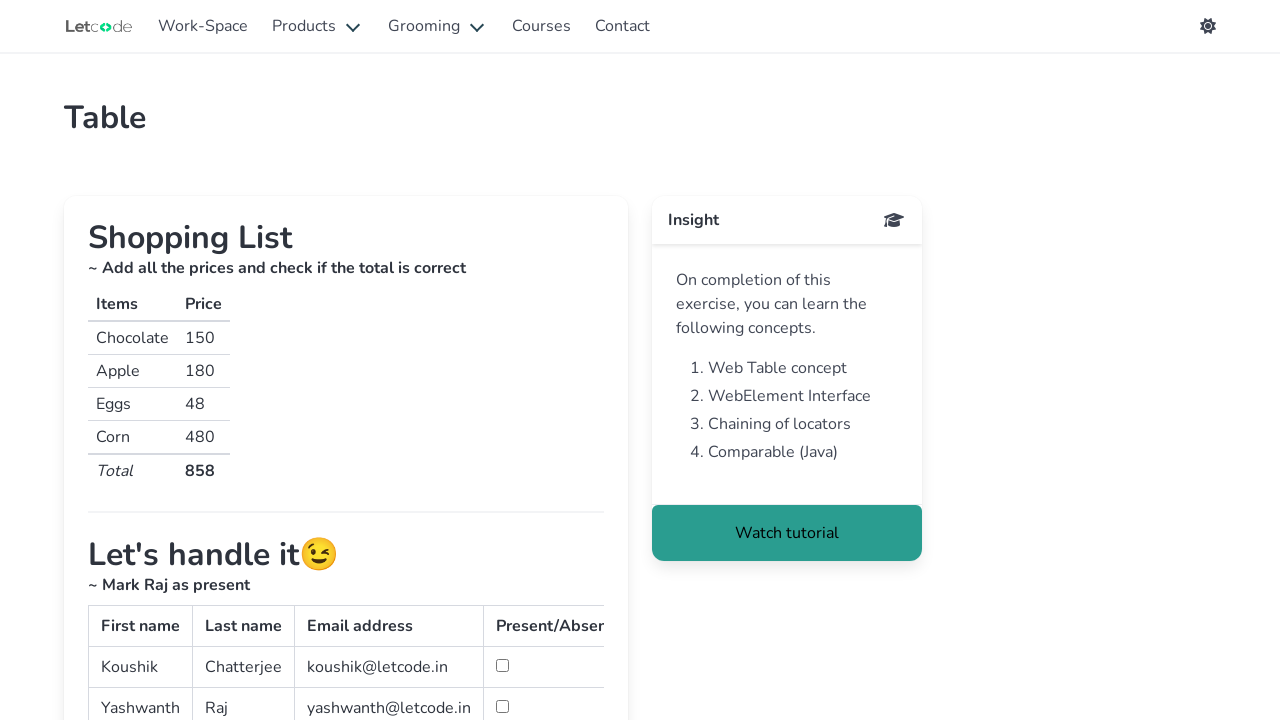

Verified shopping table price calculation
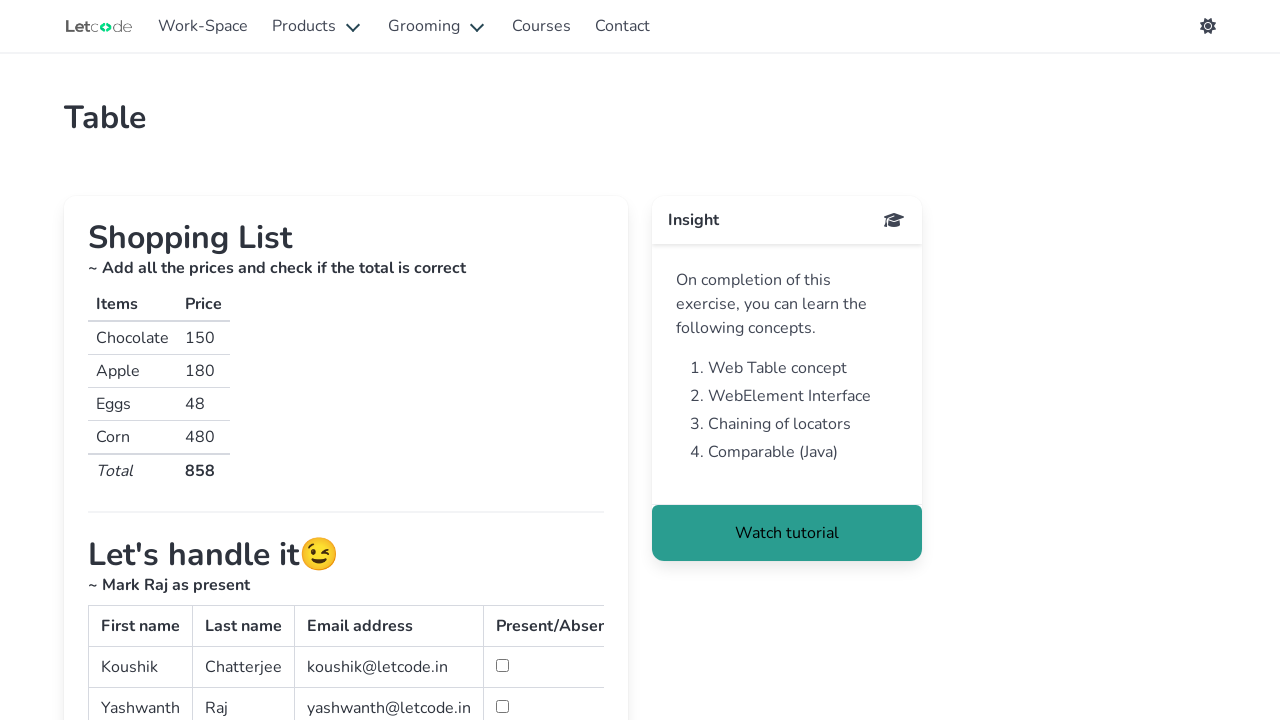

Checked checkbox in row containing 'Raj' at (502, 706) on #simpletable tr:has-text('Raj') >> input
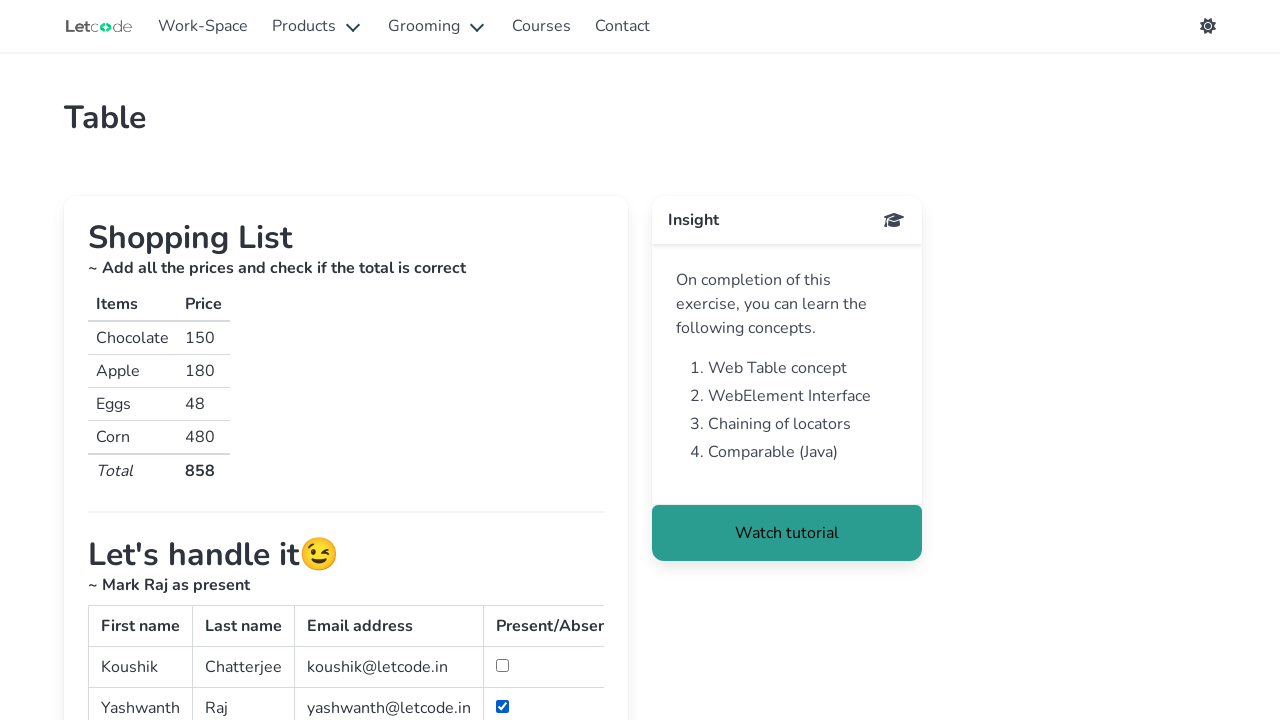

Located advanced table headers
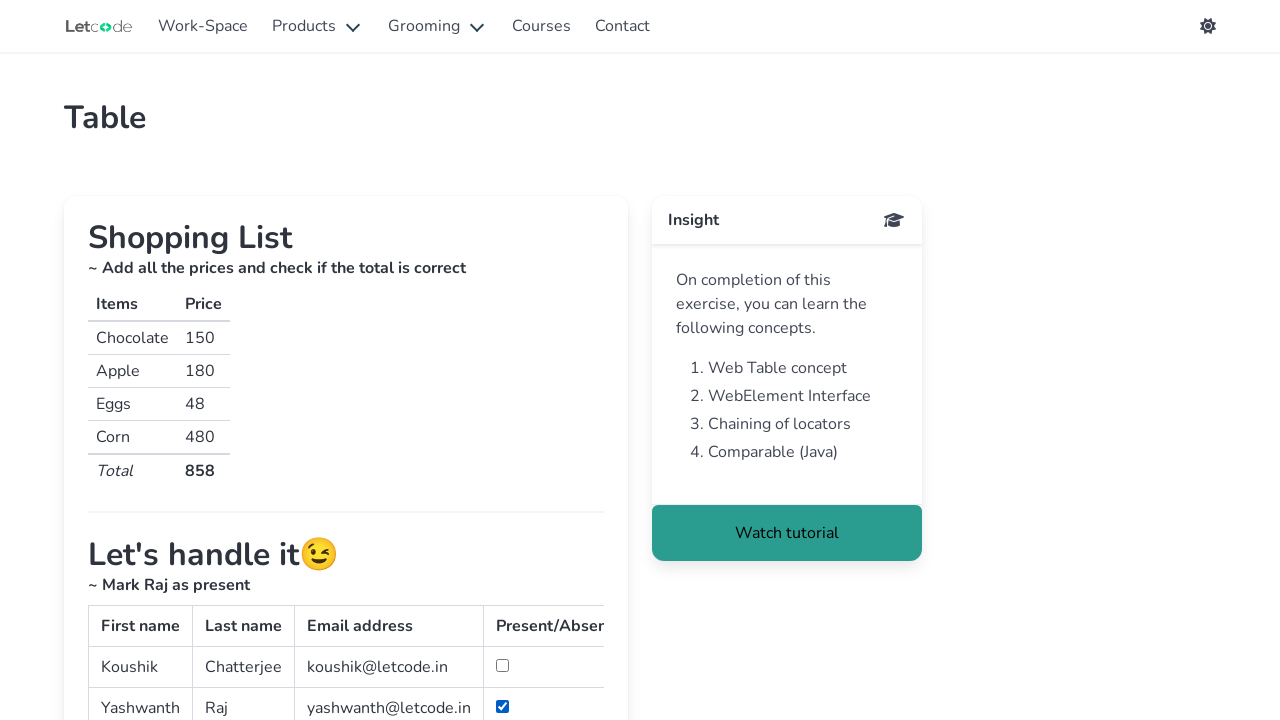

Located advanced table cells
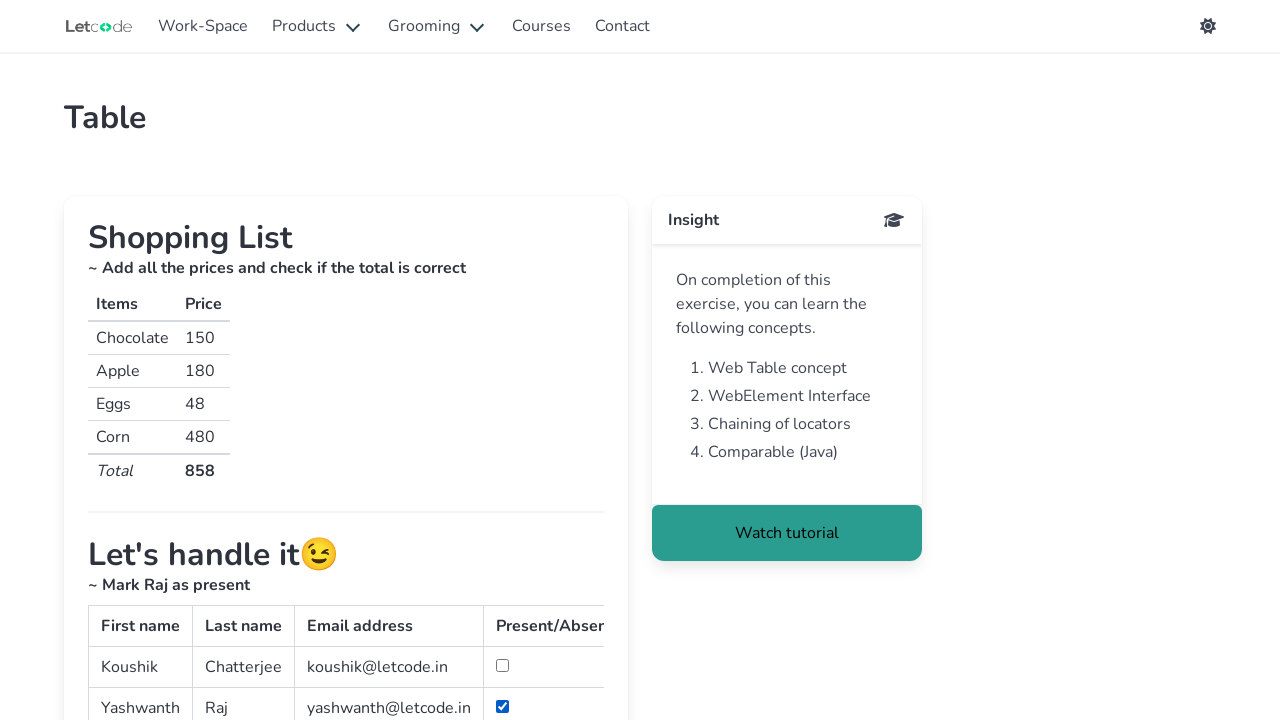

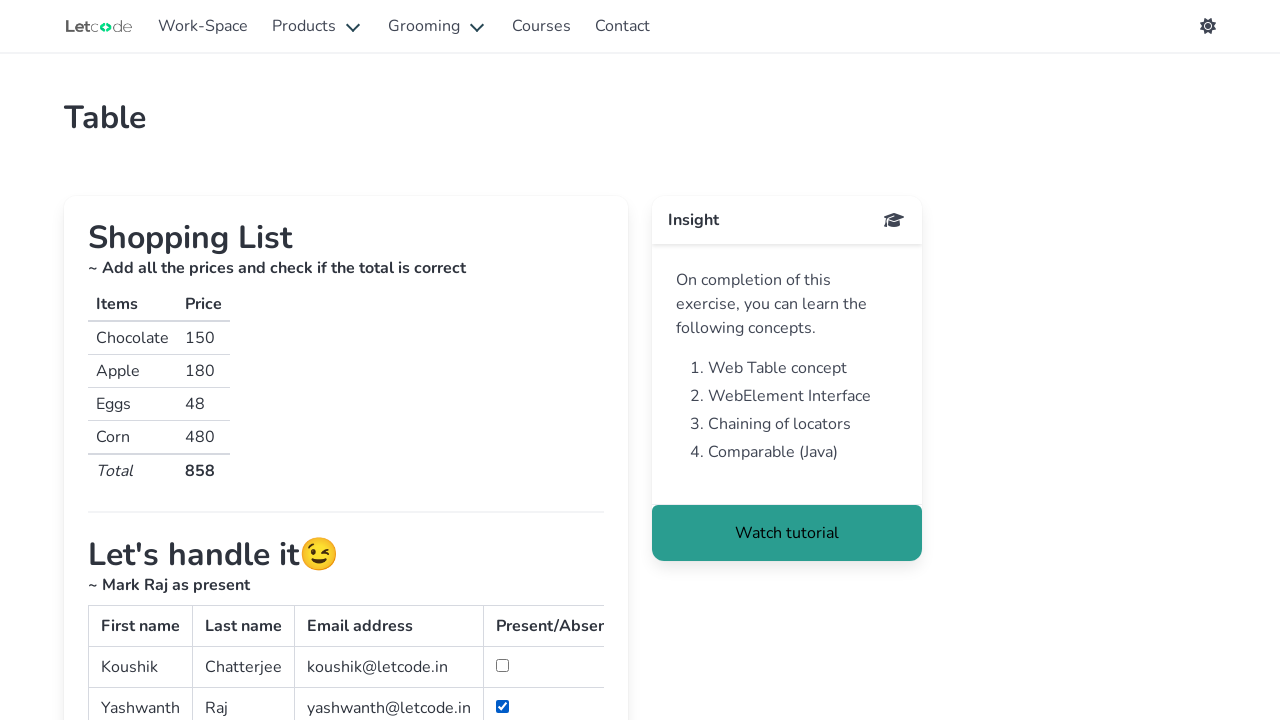